Navigates to a blog page, maximizes the browser window, and retrieves the page title to verify the page loaded correctly.

Starting URL: http://not-just-a-tester.blogspot.in/

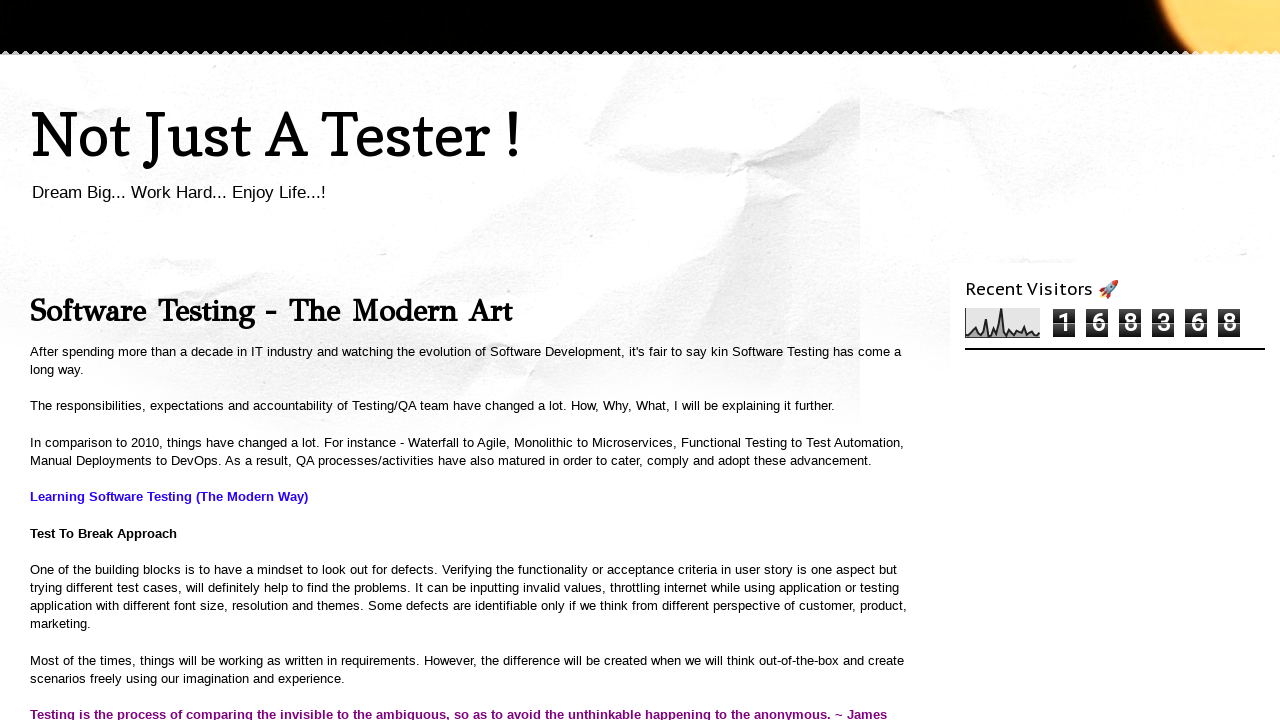

Navigated to blog page at http://not-just-a-tester.blogspot.in/
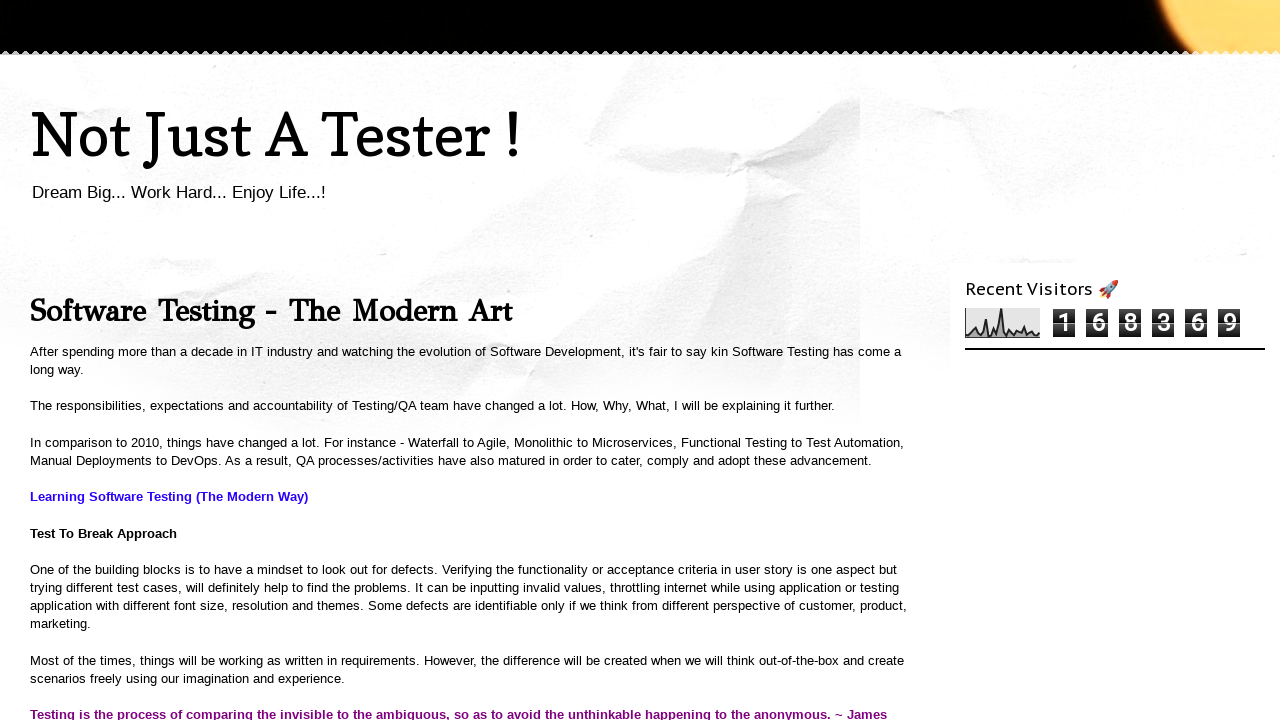

Maximized browser window to 1920x1080
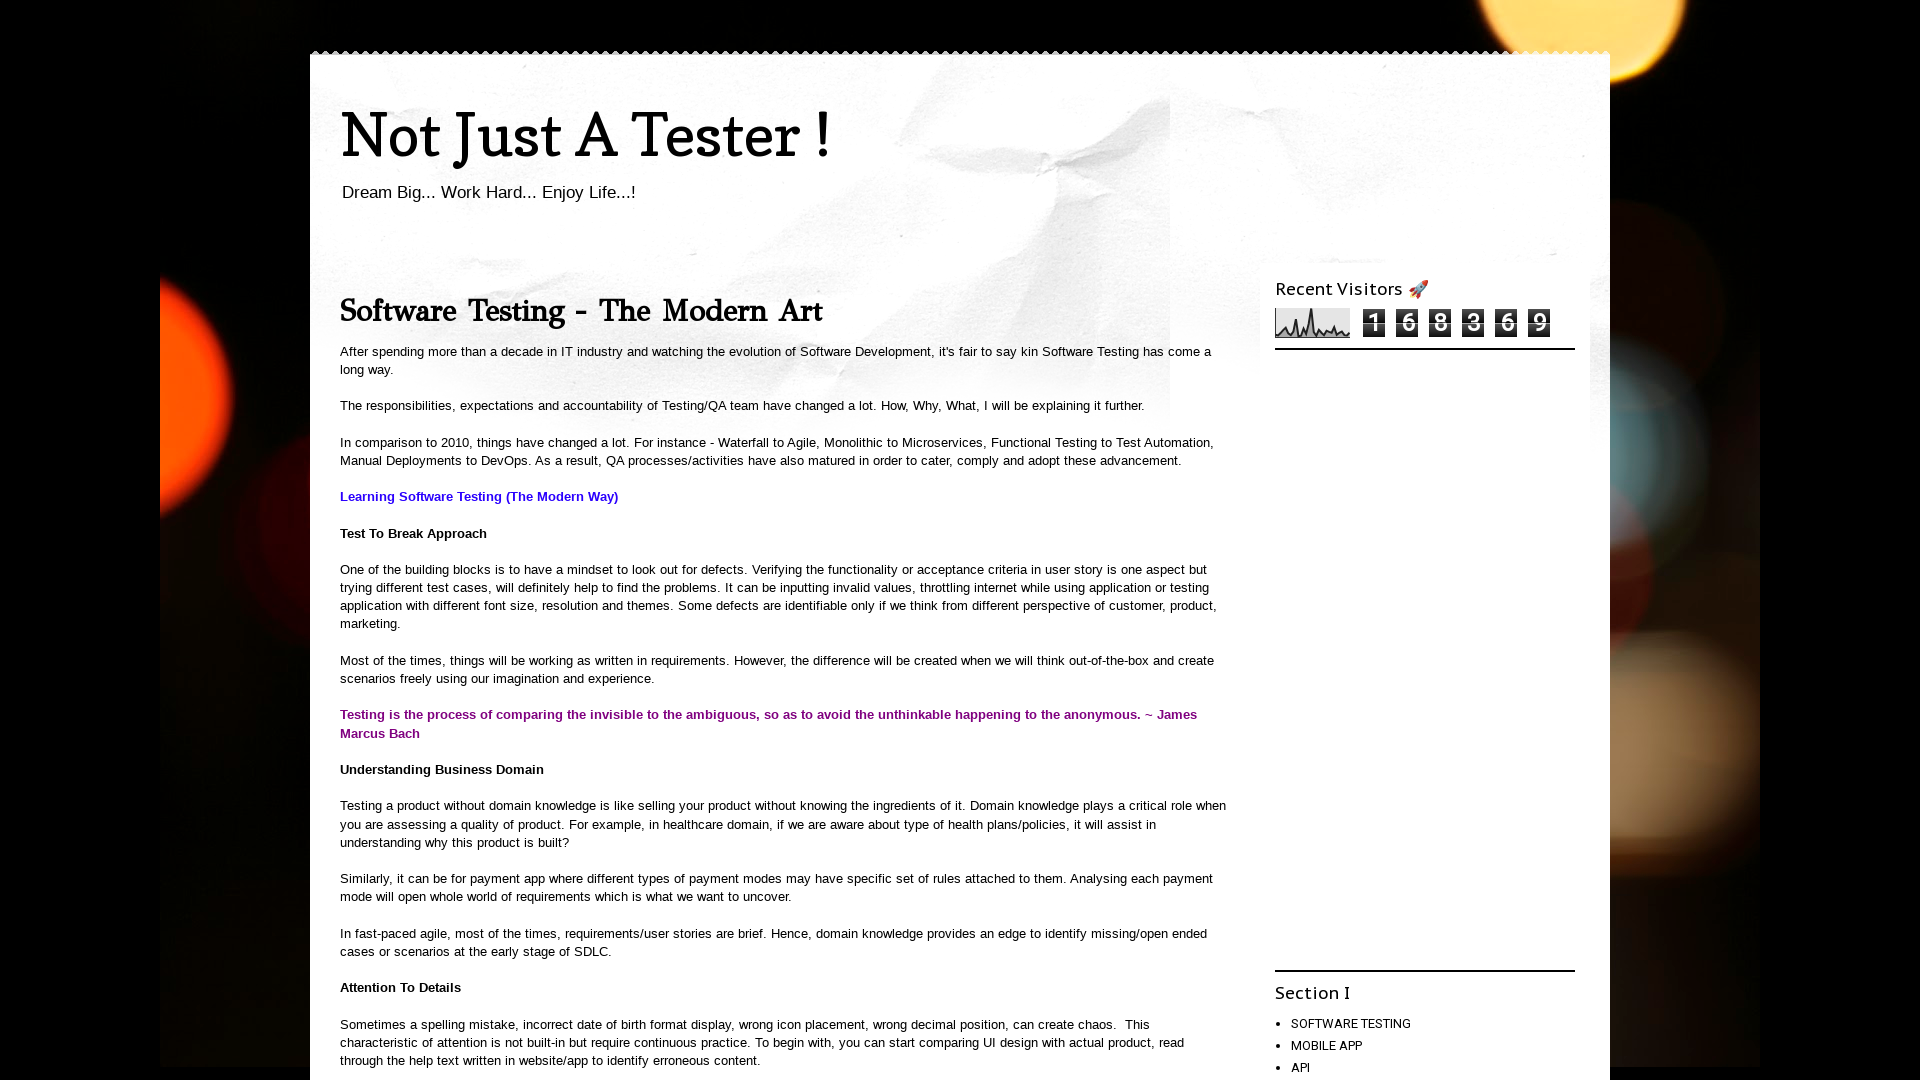

Page DOM content loaded
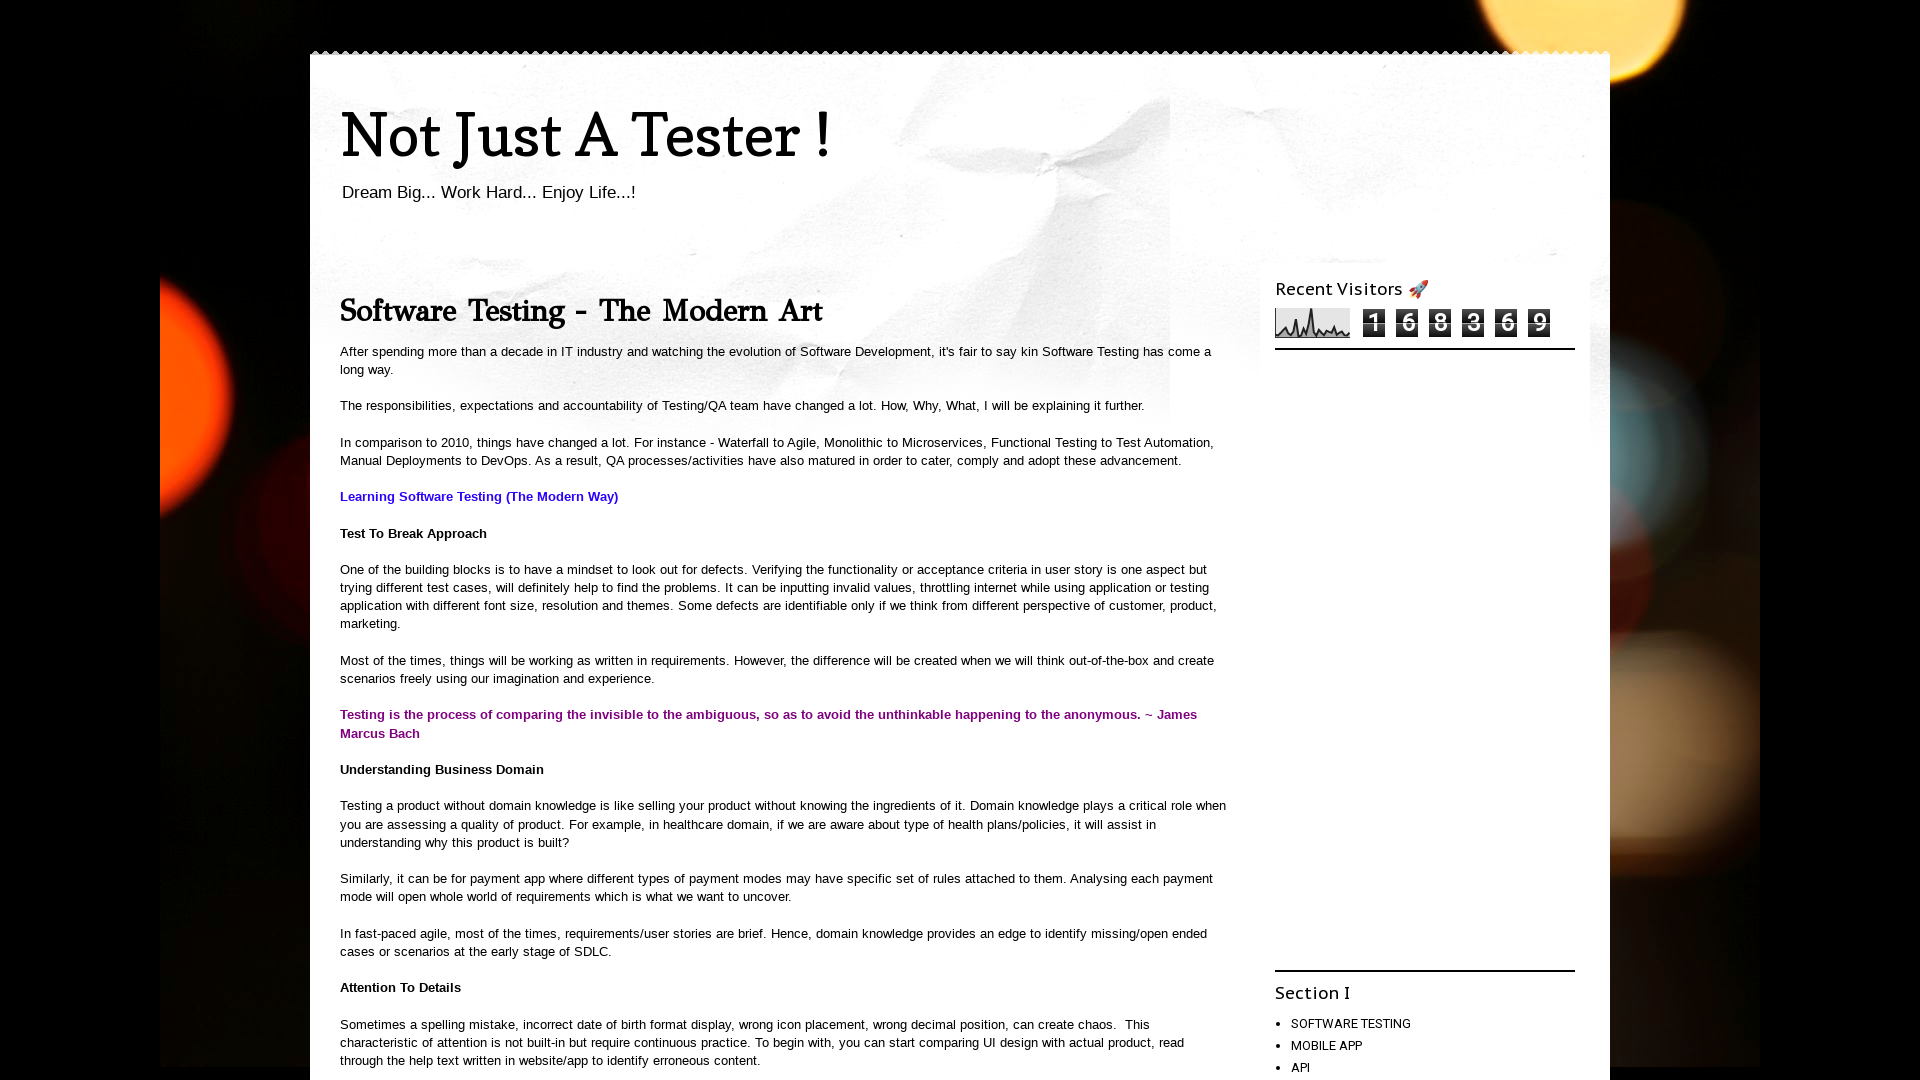

Retrieved page title: 'Not Just A Tester !'
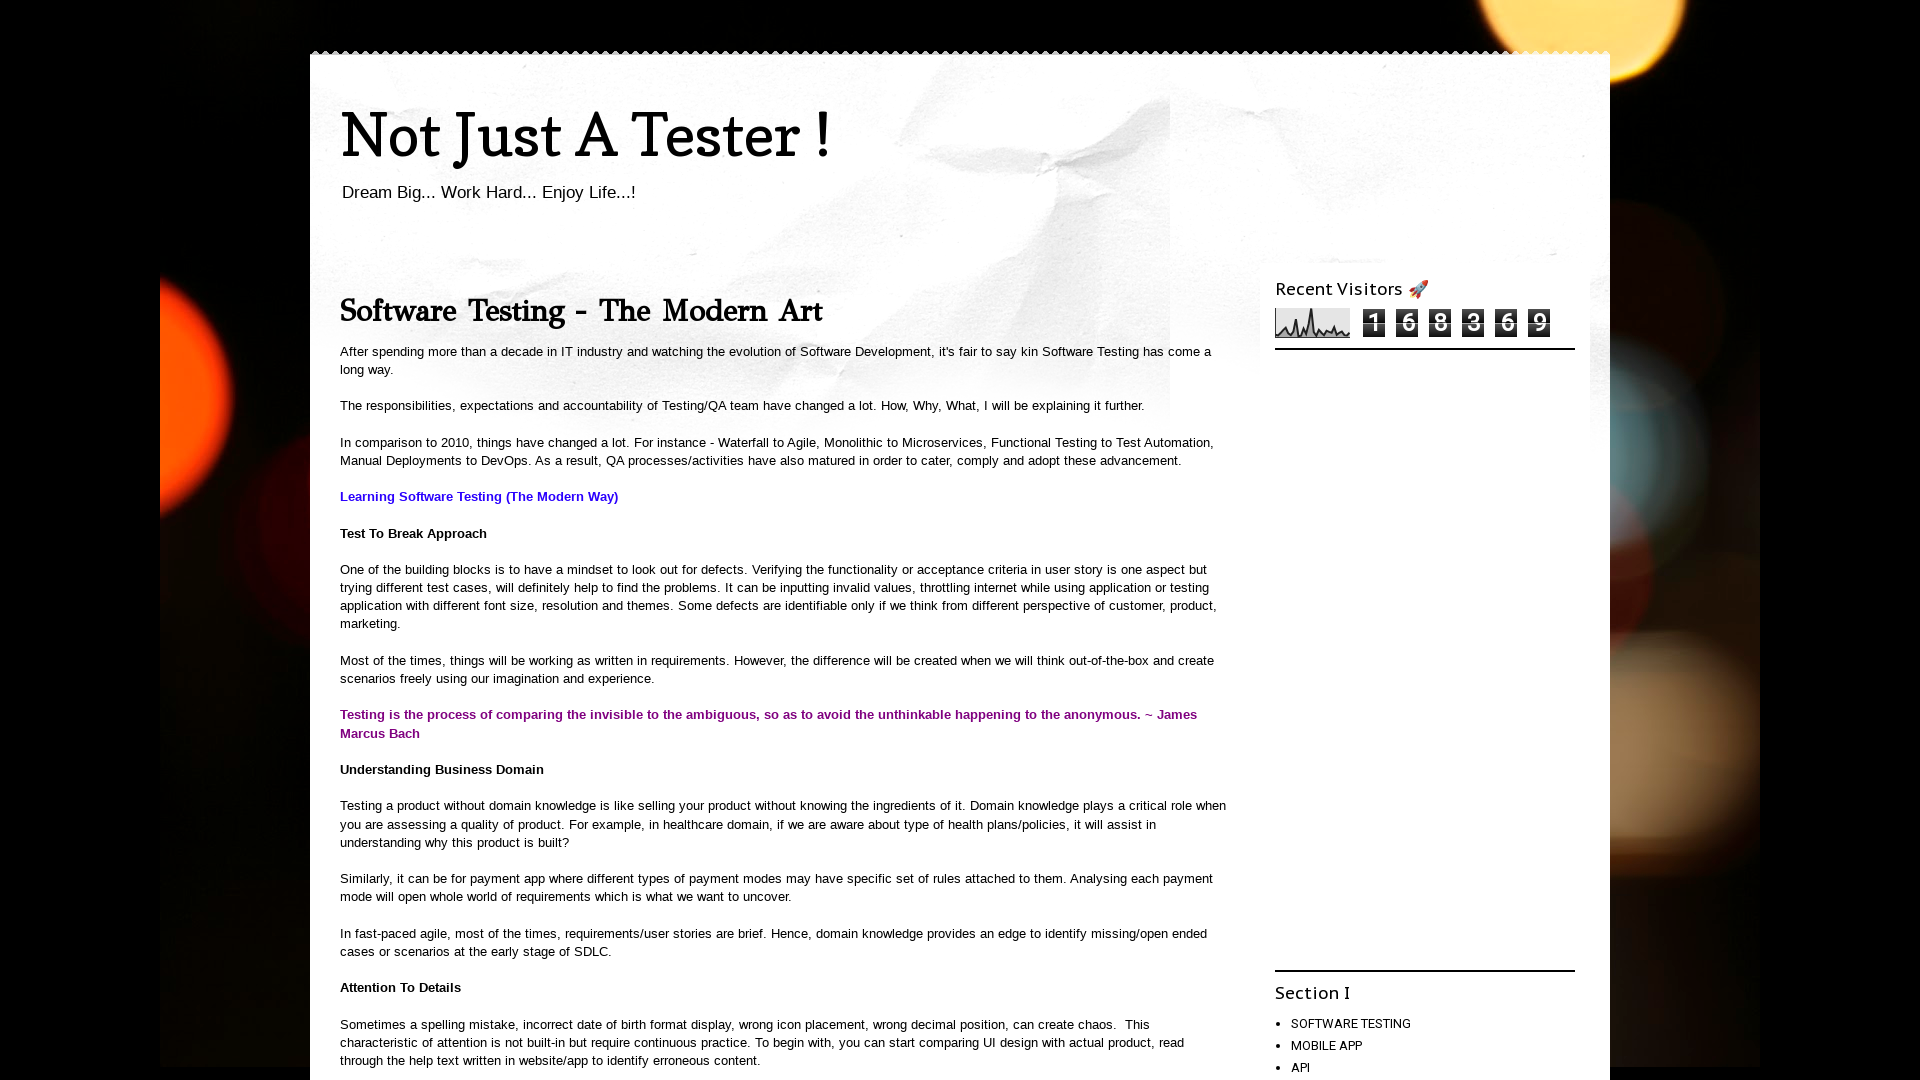

Verified page title is not empty and exists
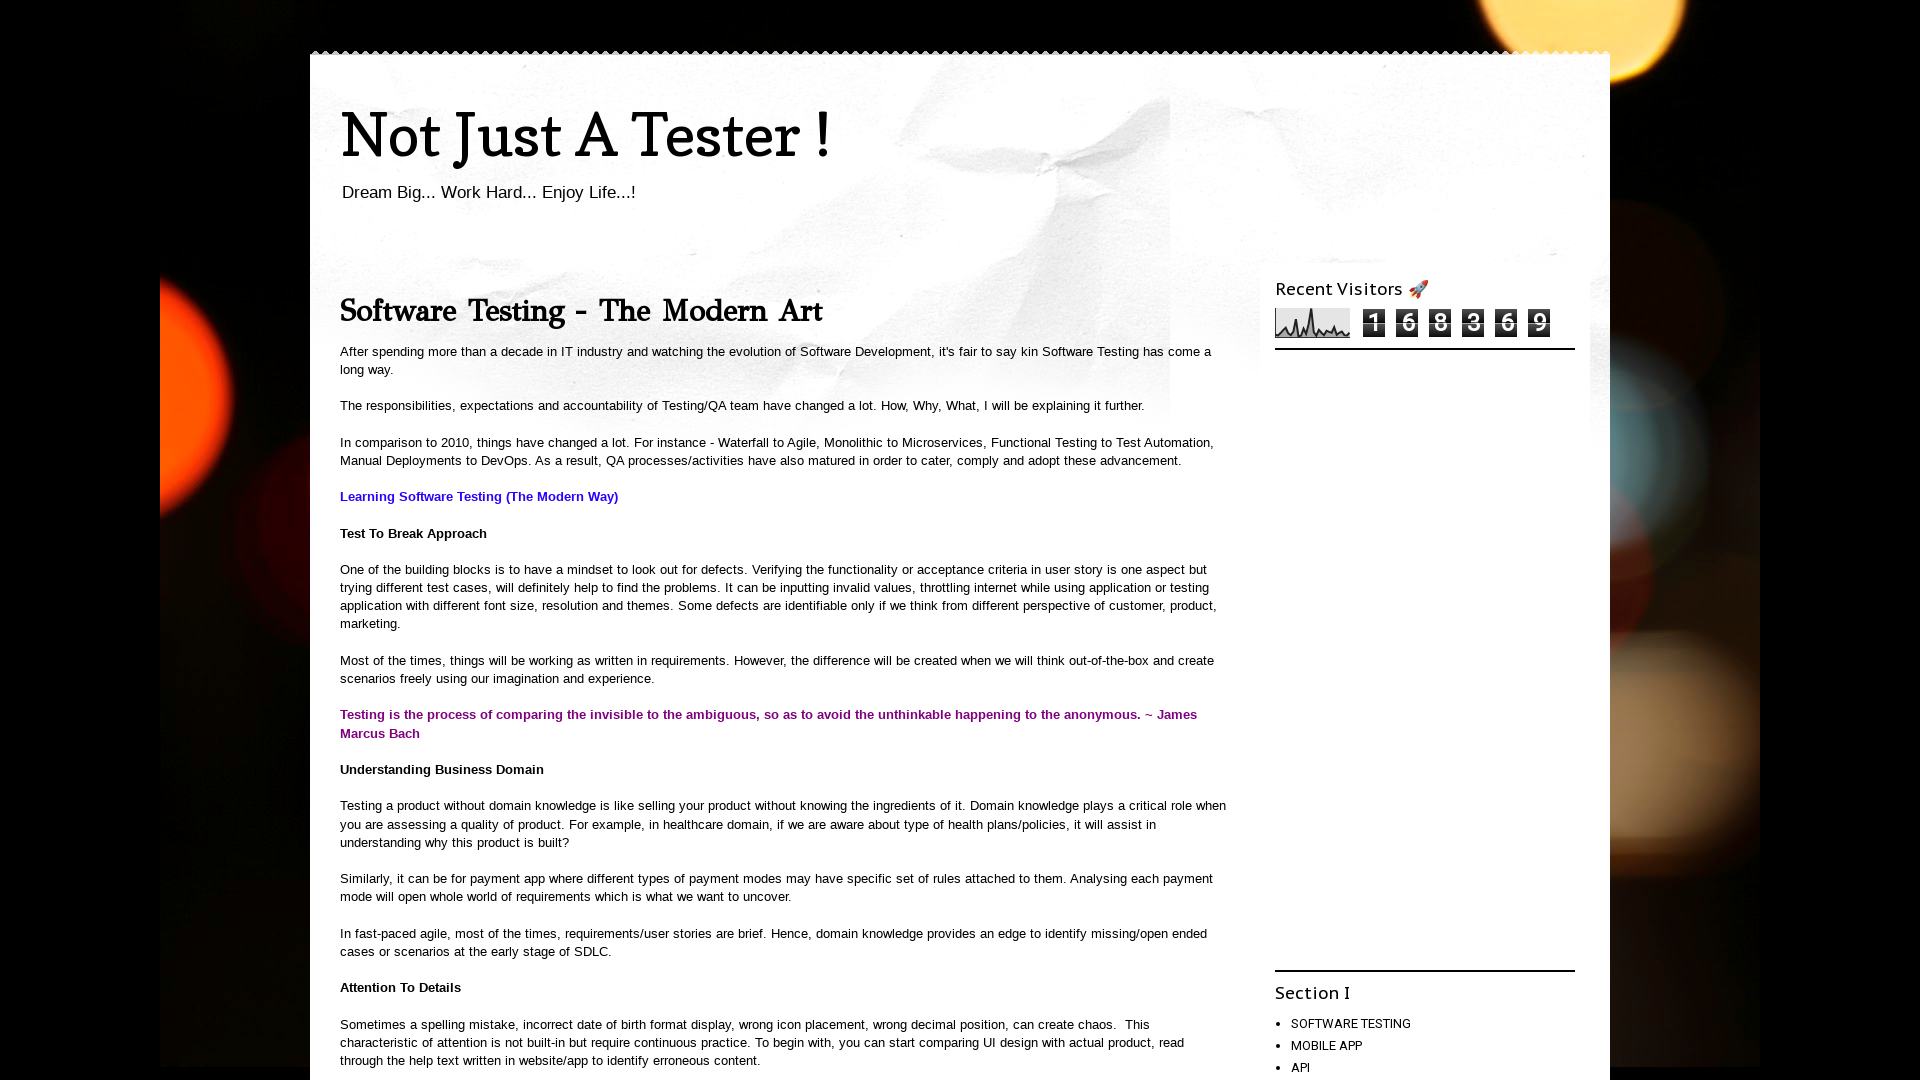

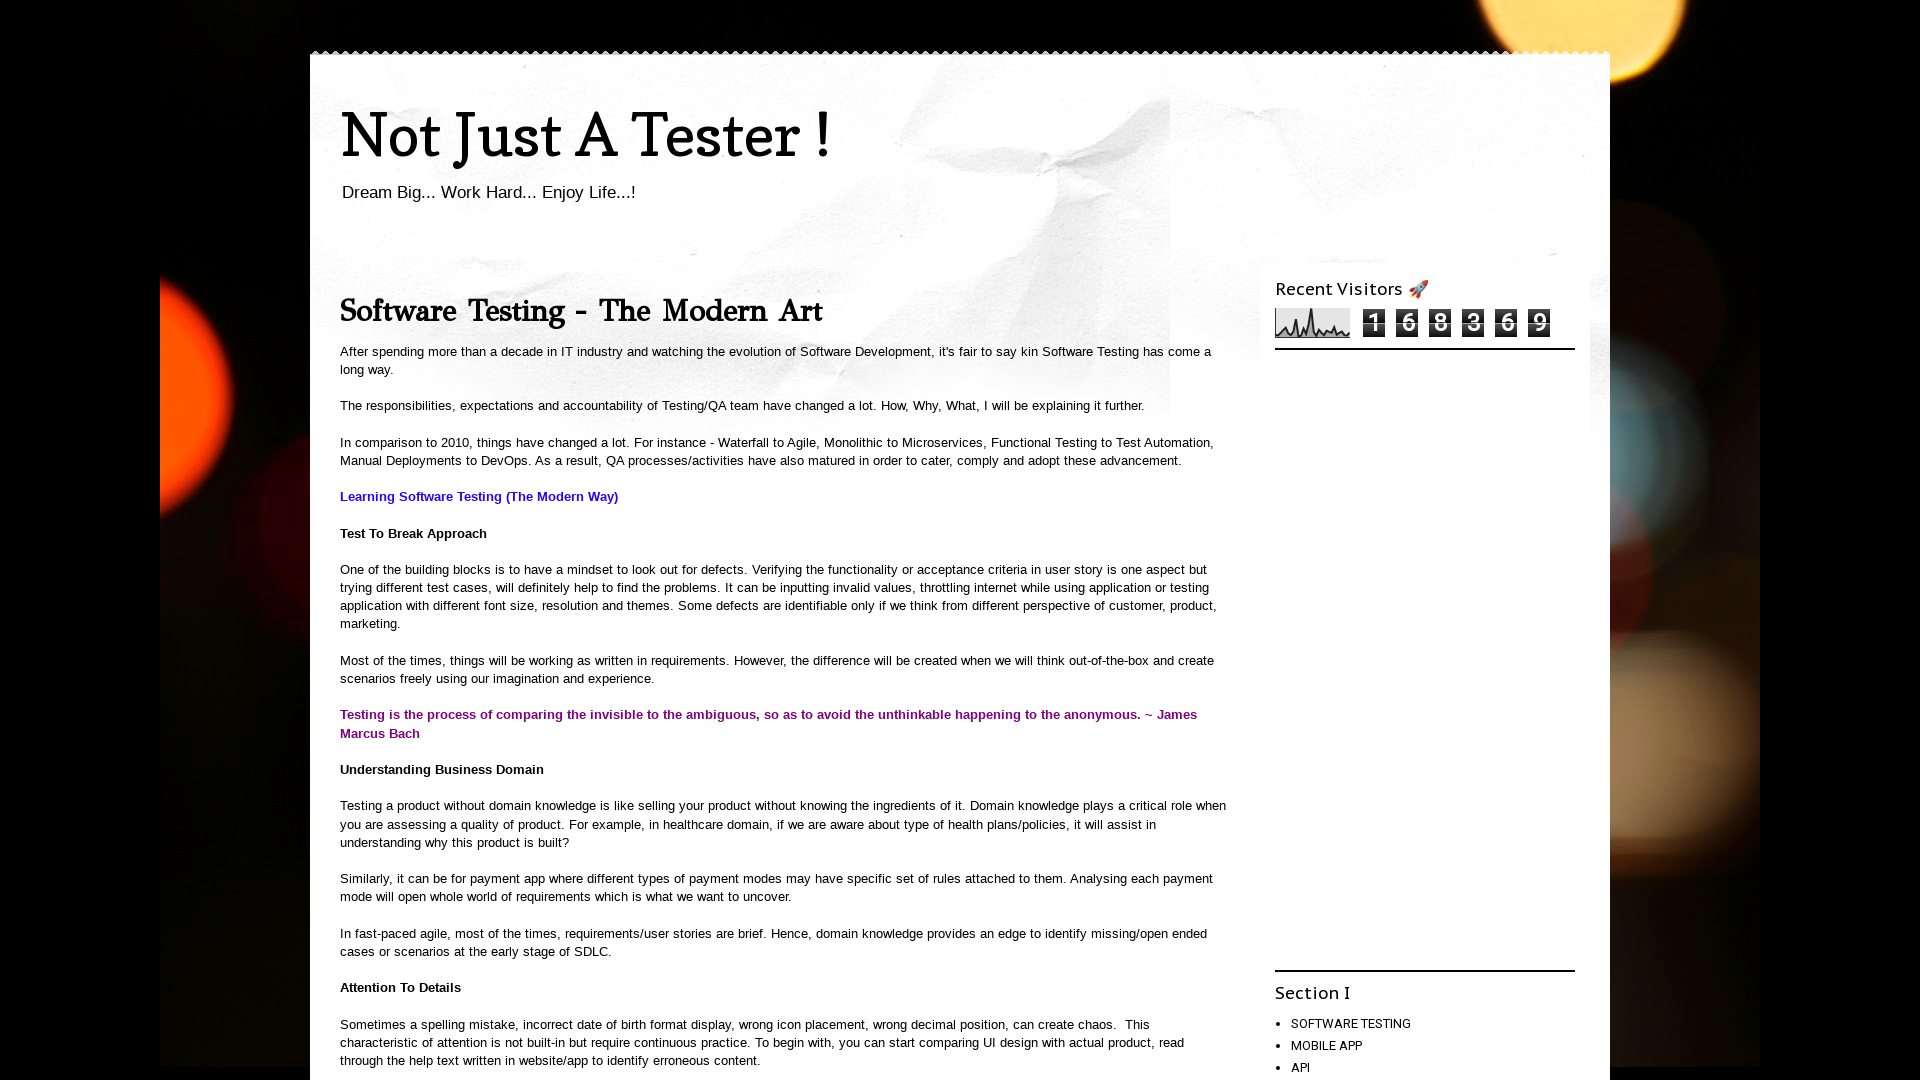